Tests login functionality with logging, entering username and password credentials and clicking the login button

Starting URL: https://ashraaf7.github.io/AA-Practice-Test-Automation/index.html

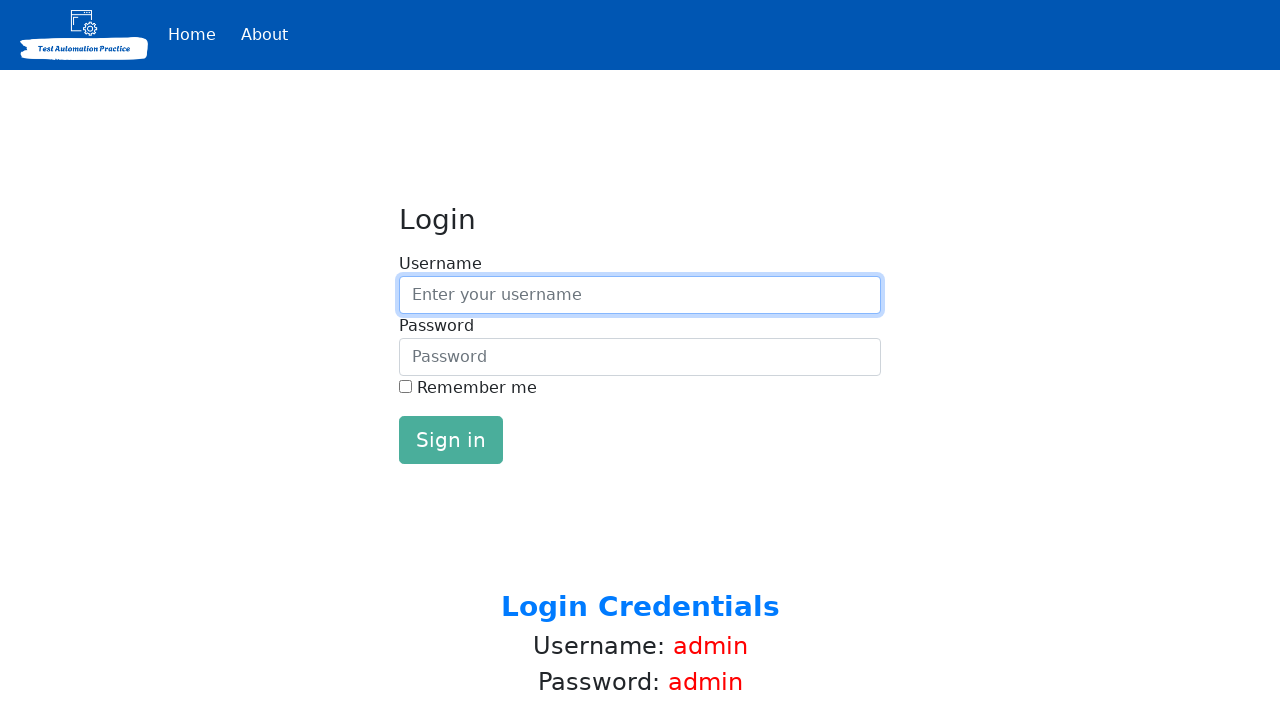

Filled username field with 'admin' on #inputUsername
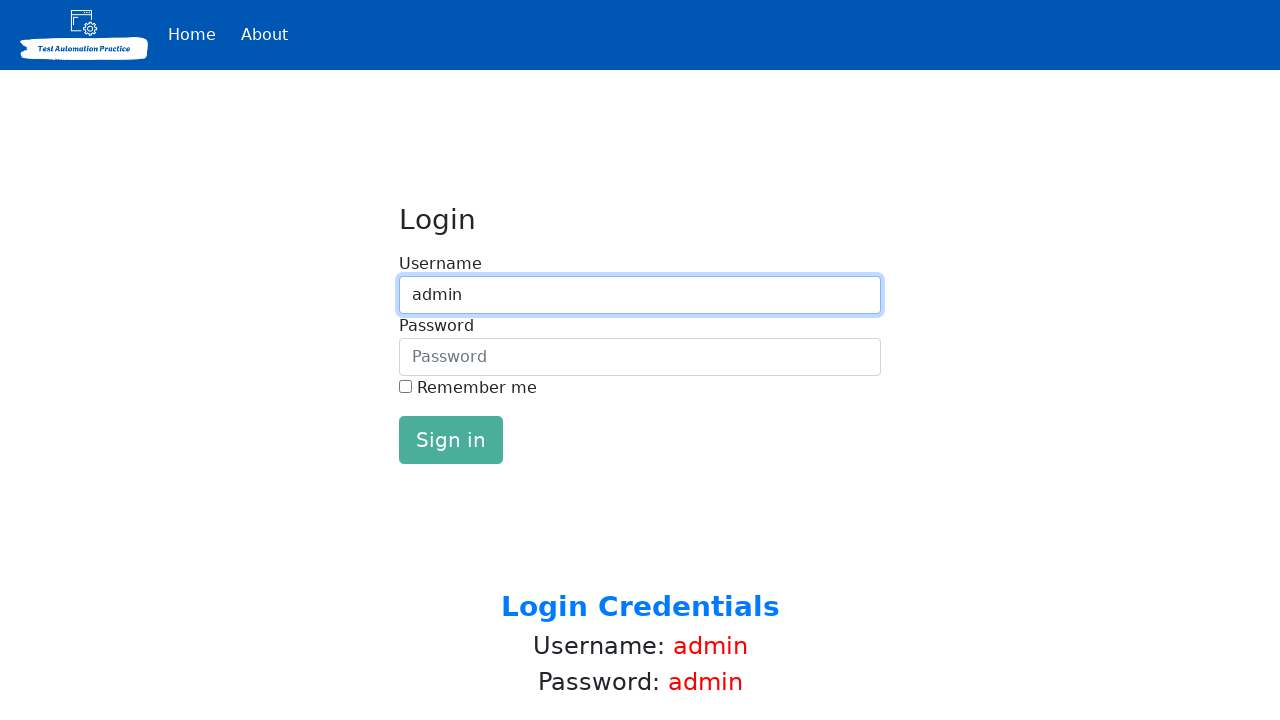

Filled password field with 'admin' on #inputPassword
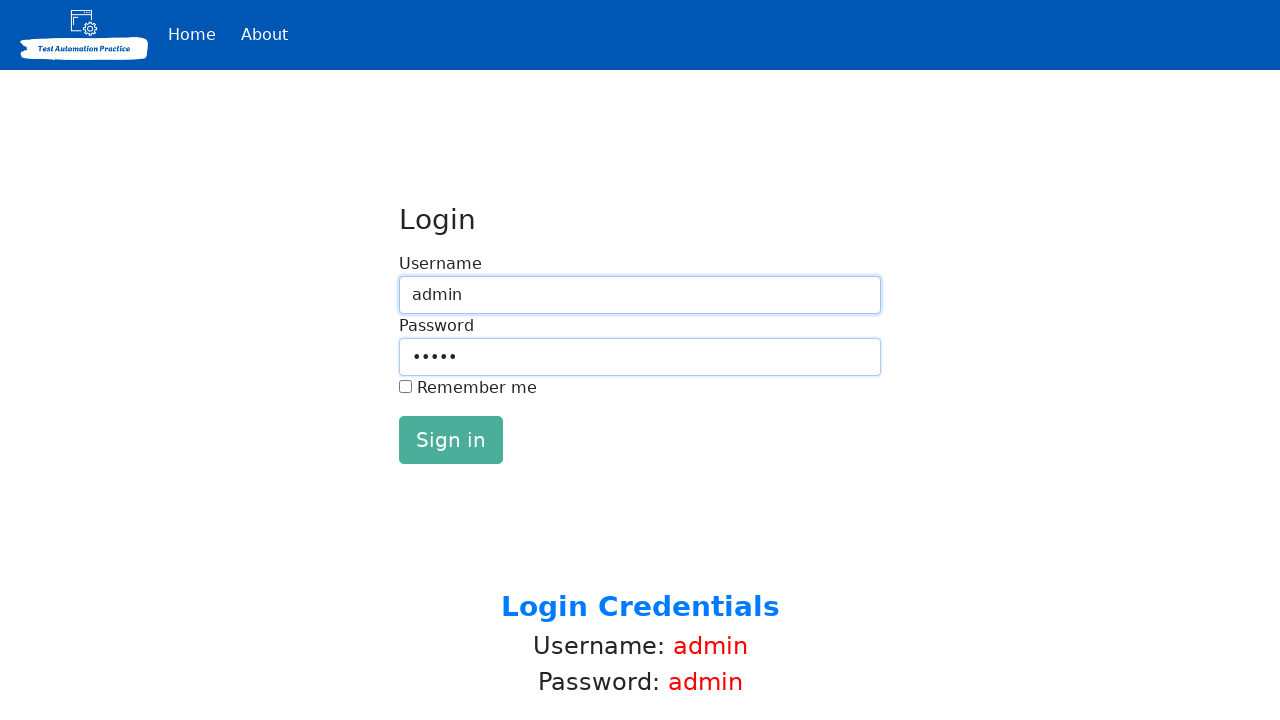

Clicked login button at (451, 440) on #loginButton
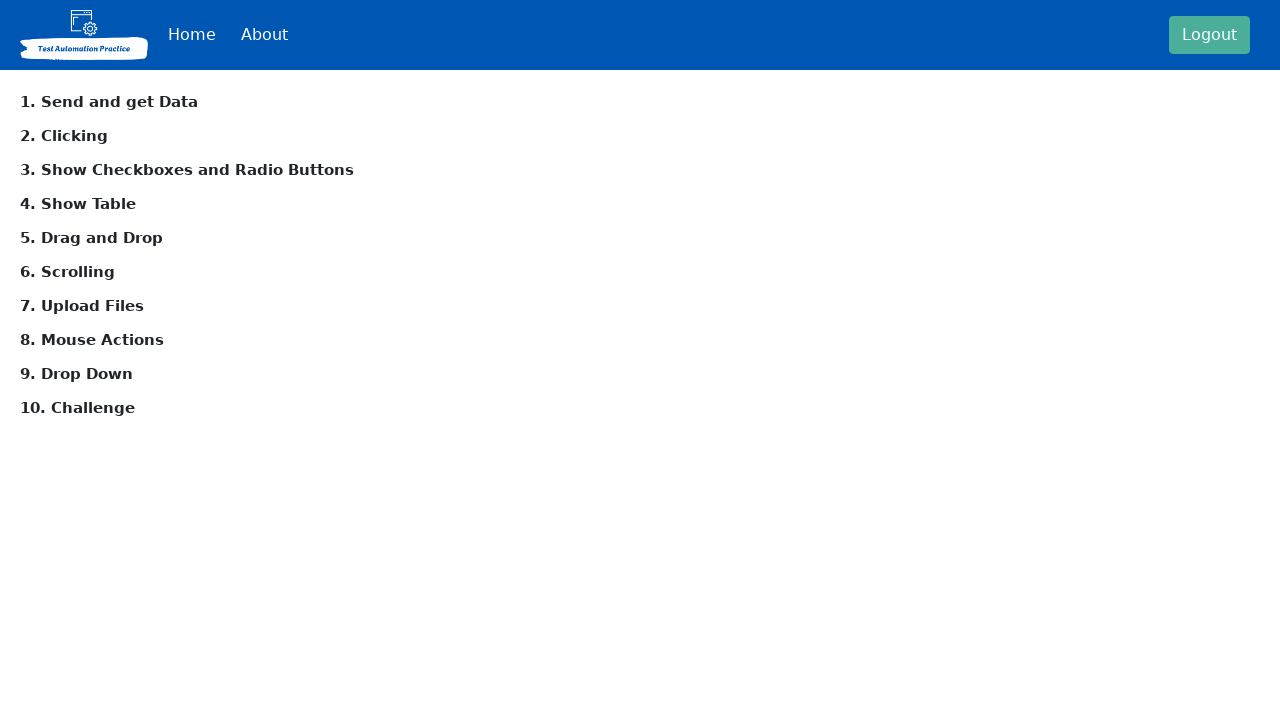

Verified successful login - navigated to main page
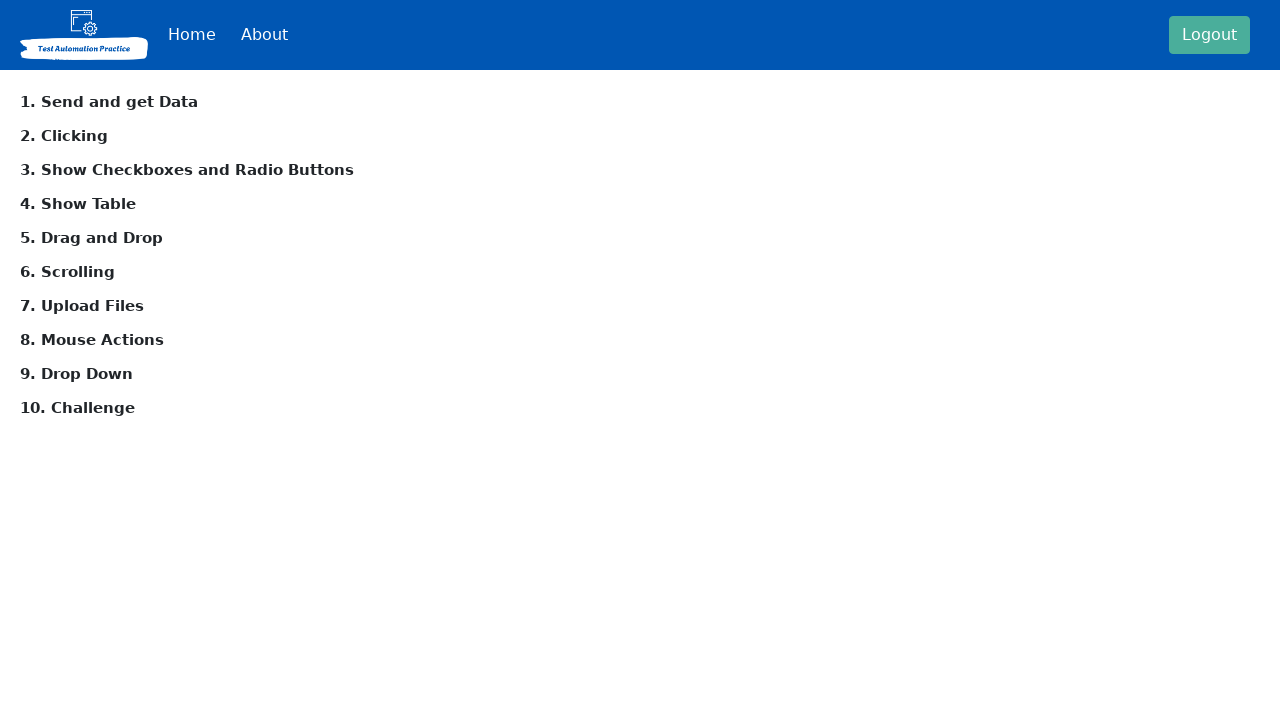

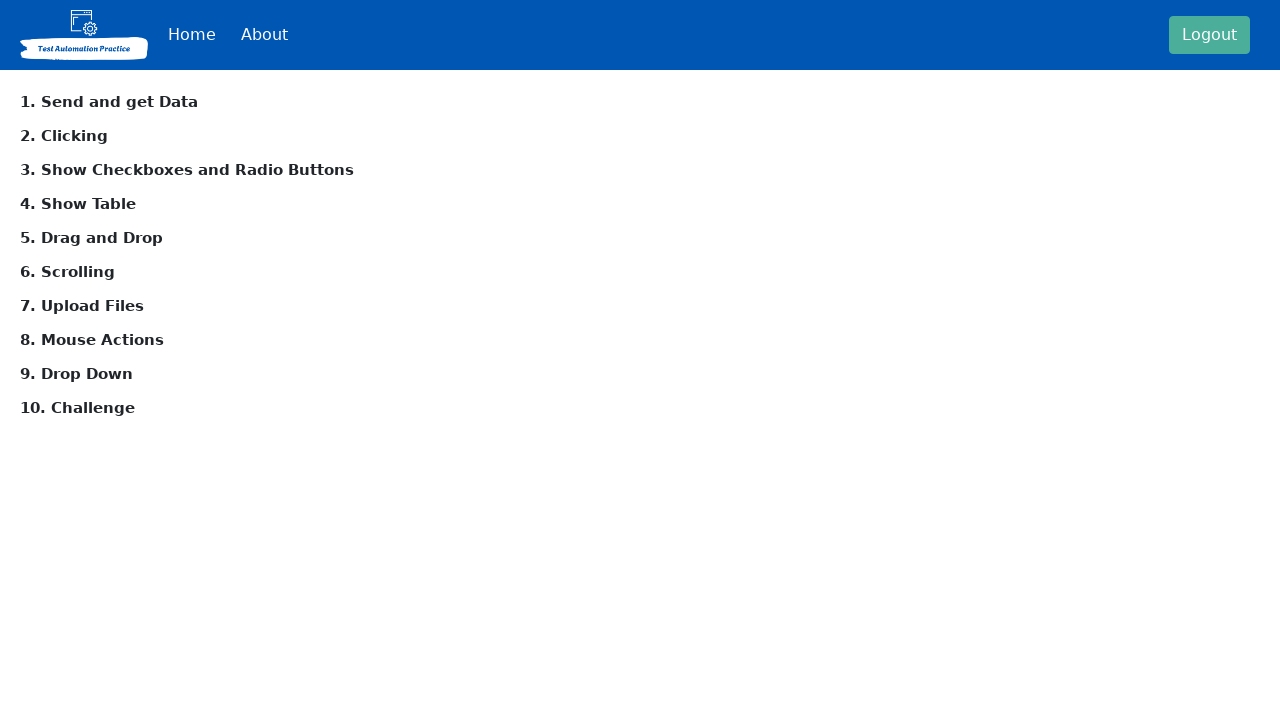